Tests the date picker input functionality by navigating to the inputs page, filling a date field with a future date (700 days from now), clicking the display button, and verifying the date is correctly displayed in the output.

Starting URL: https://practice.expandtesting.com/

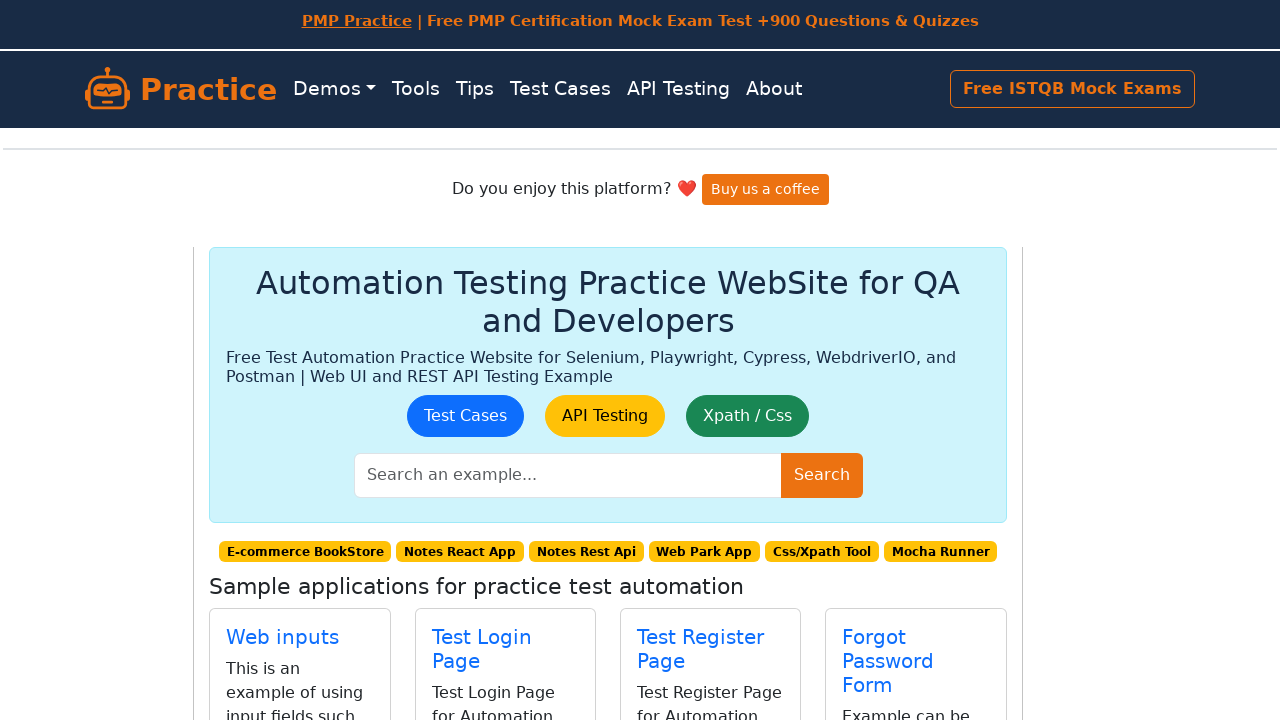

Navigated to inputs page at https://practice.expandtesting.com/inputs
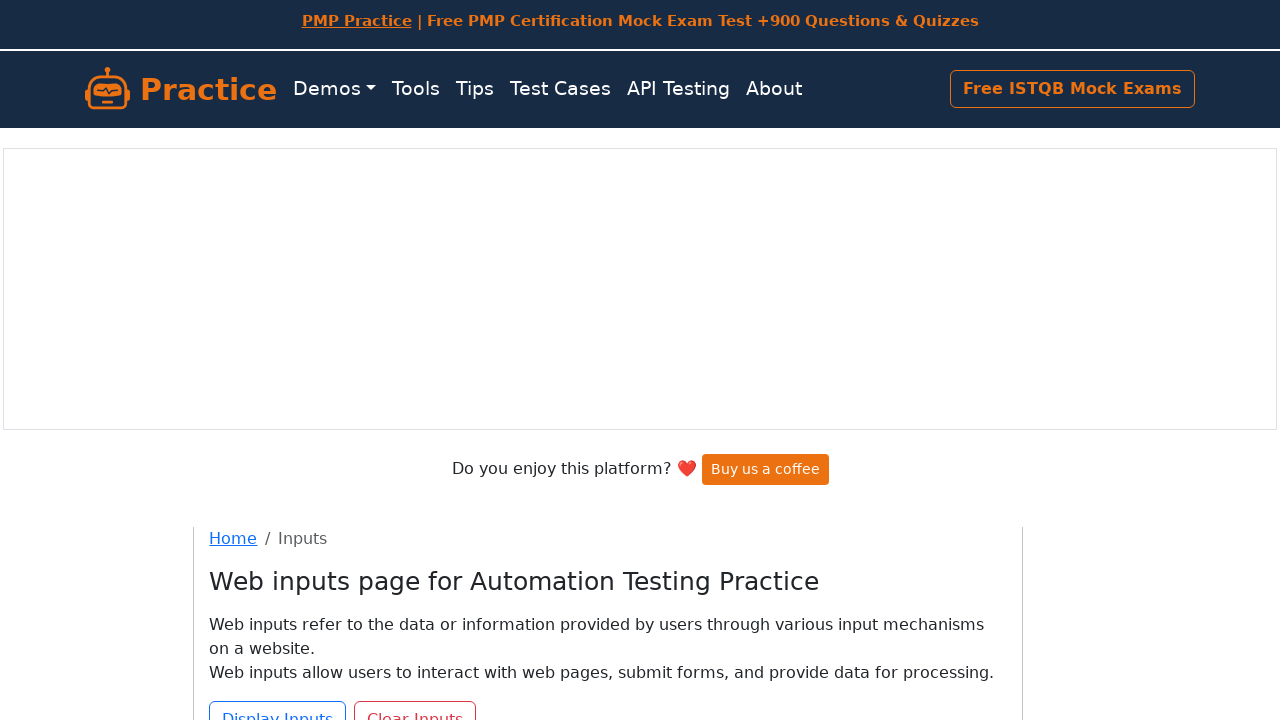

Calculated future date 700 days from now: 2028-01-31
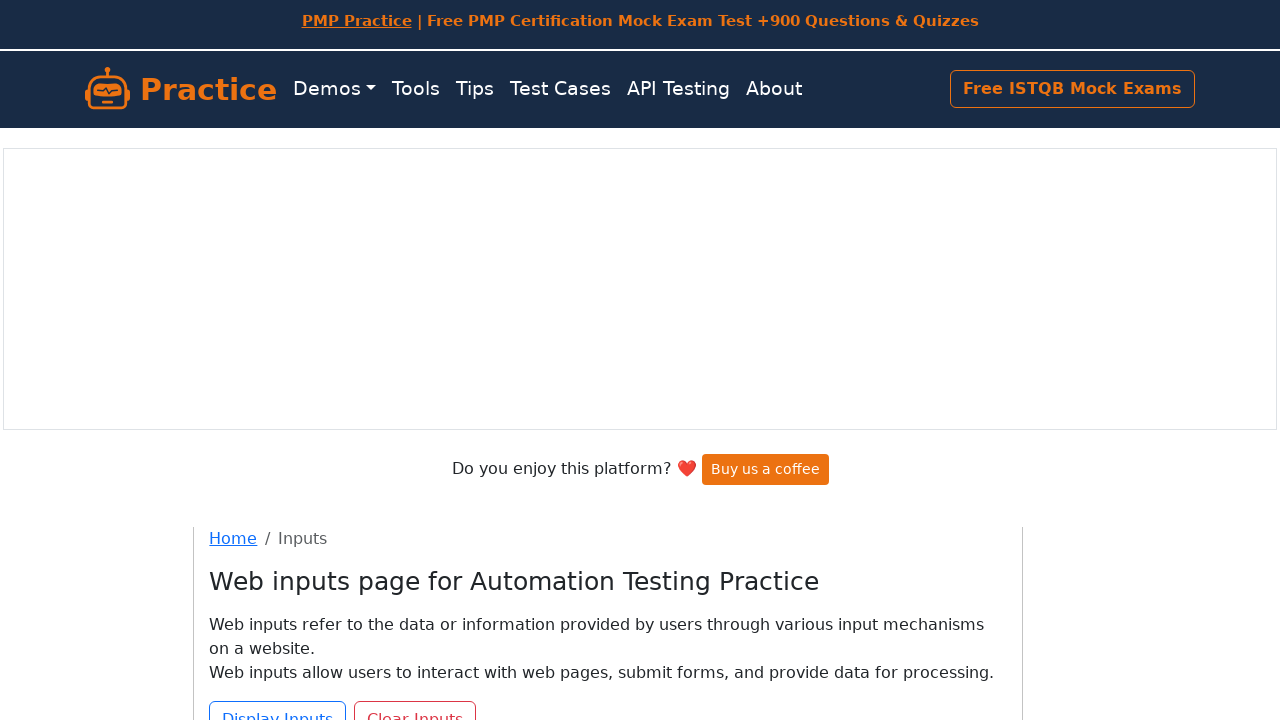

Located and scrolled into view the date input field
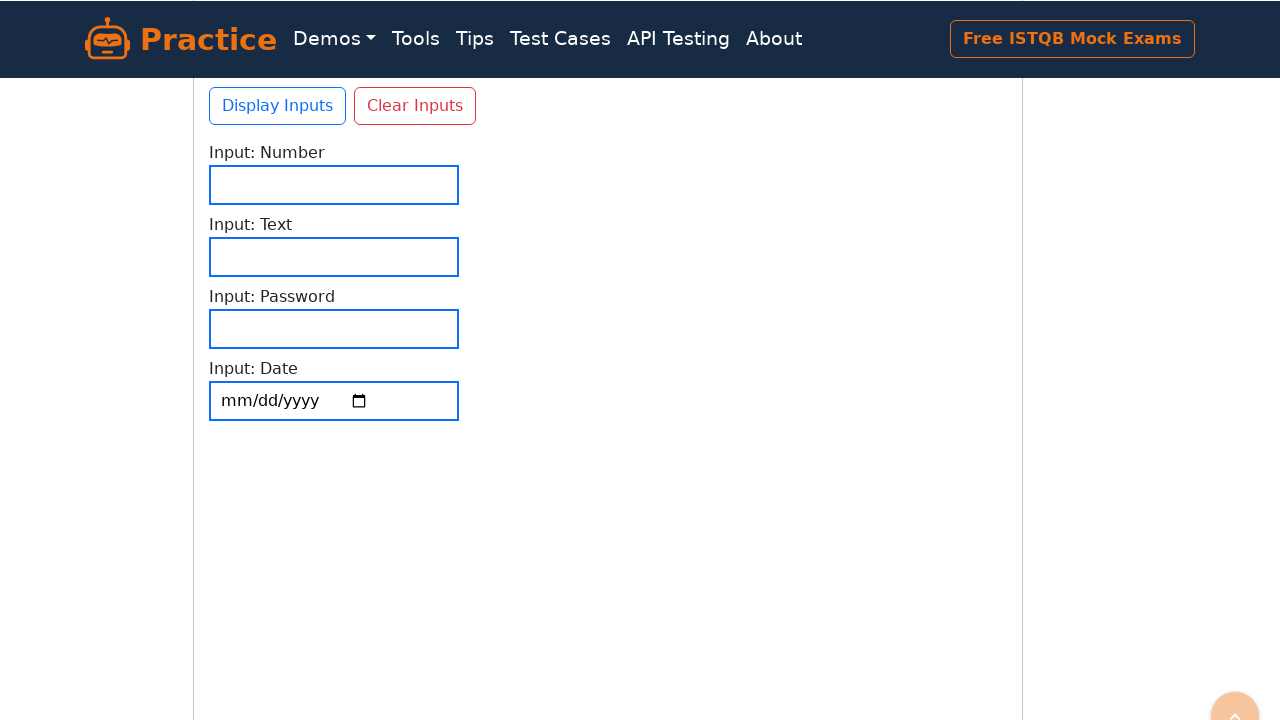

Filled date input field with 2028-01-31 on internal:role=textbox[name="Input: Date"i]
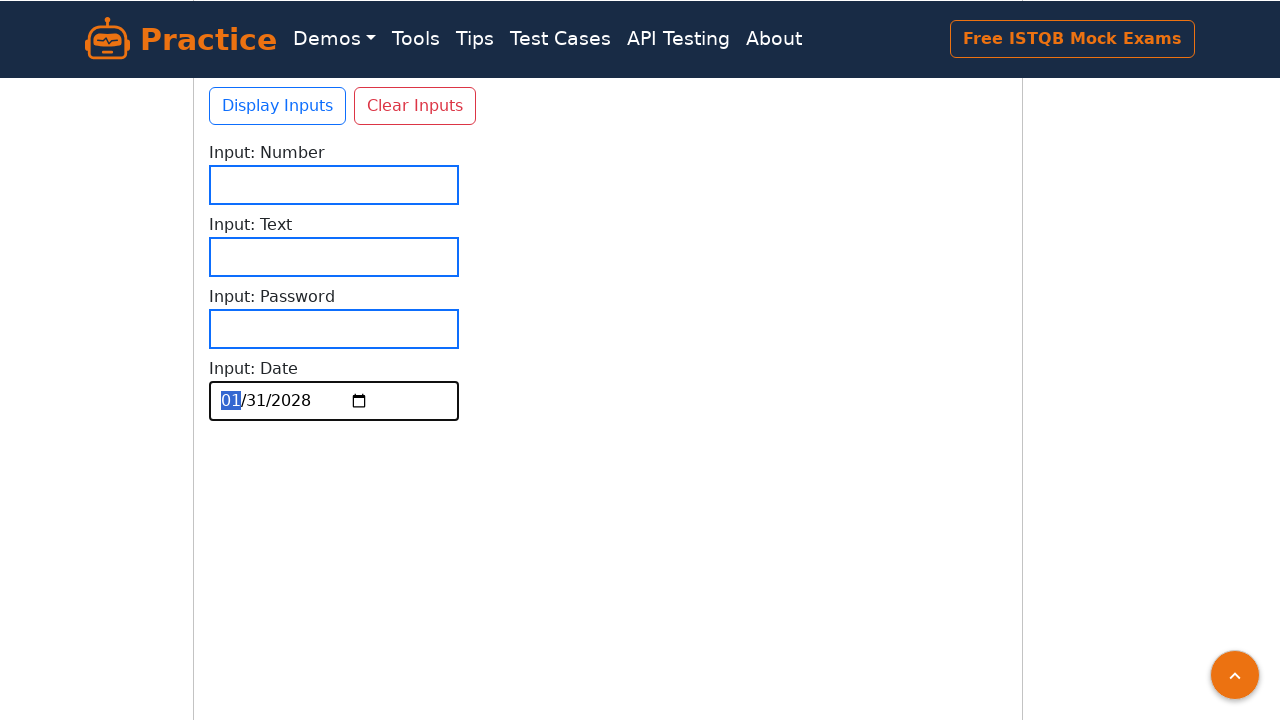

Clicked the Display Inputs button at (278, 106) on internal:role=button[name="Display Inputs"i]
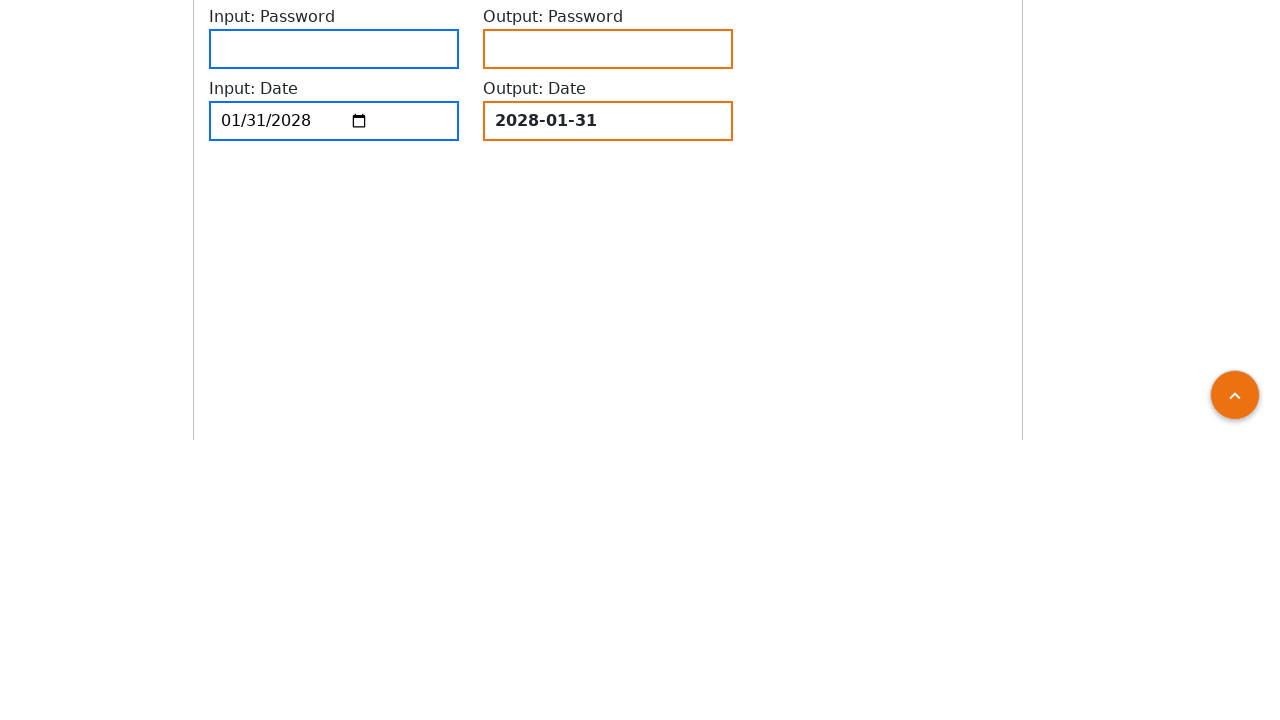

Waited for output date element to load
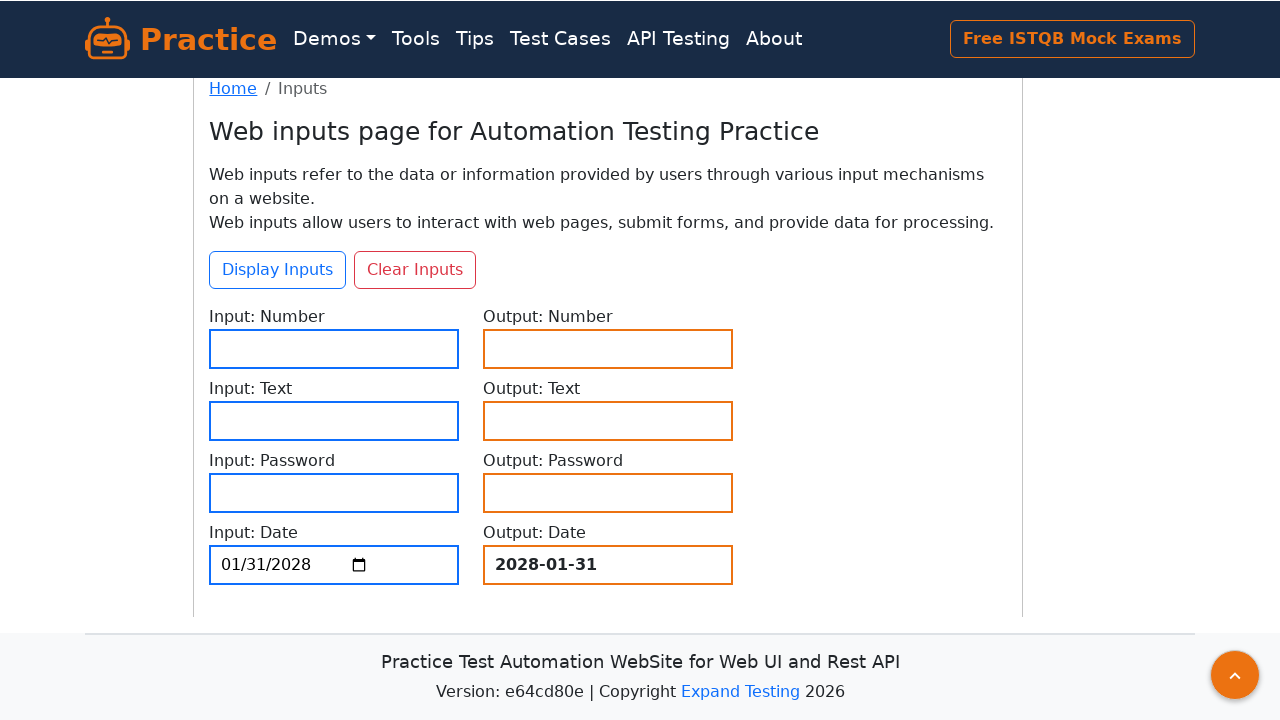

Retrieved output date text: 2028-01-31
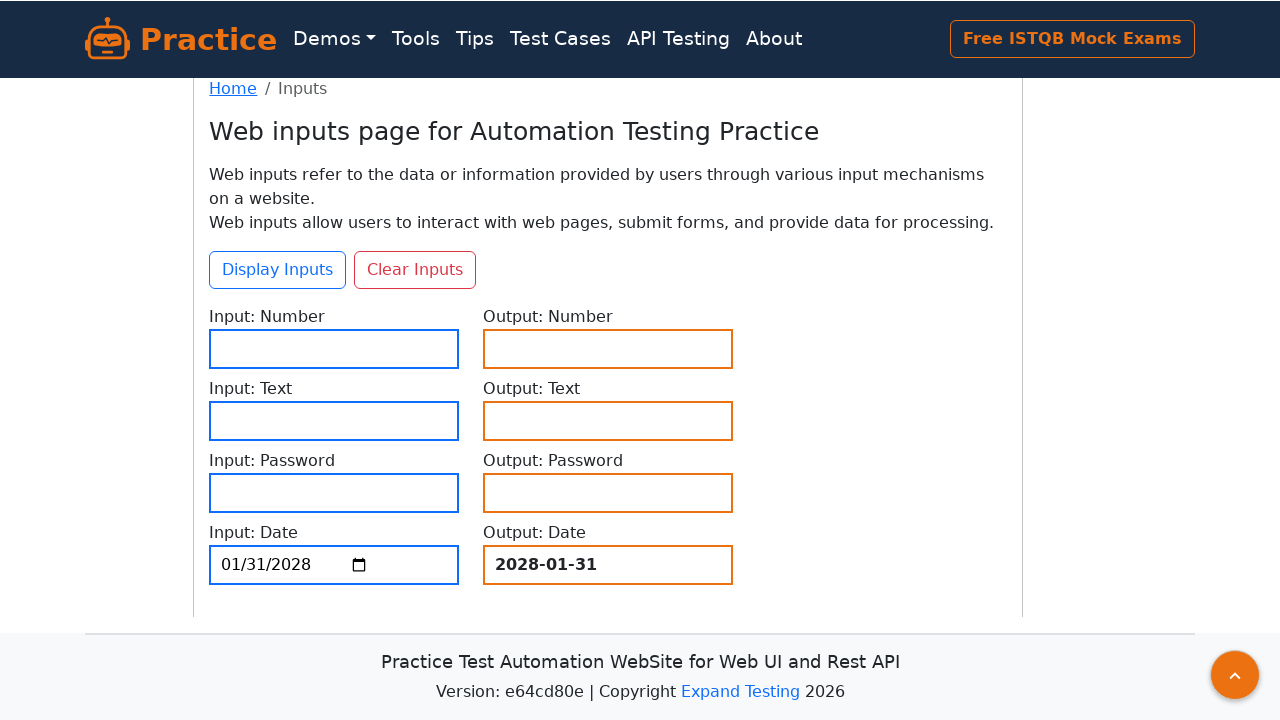

Verified output date matches expected date: 2028-01-31
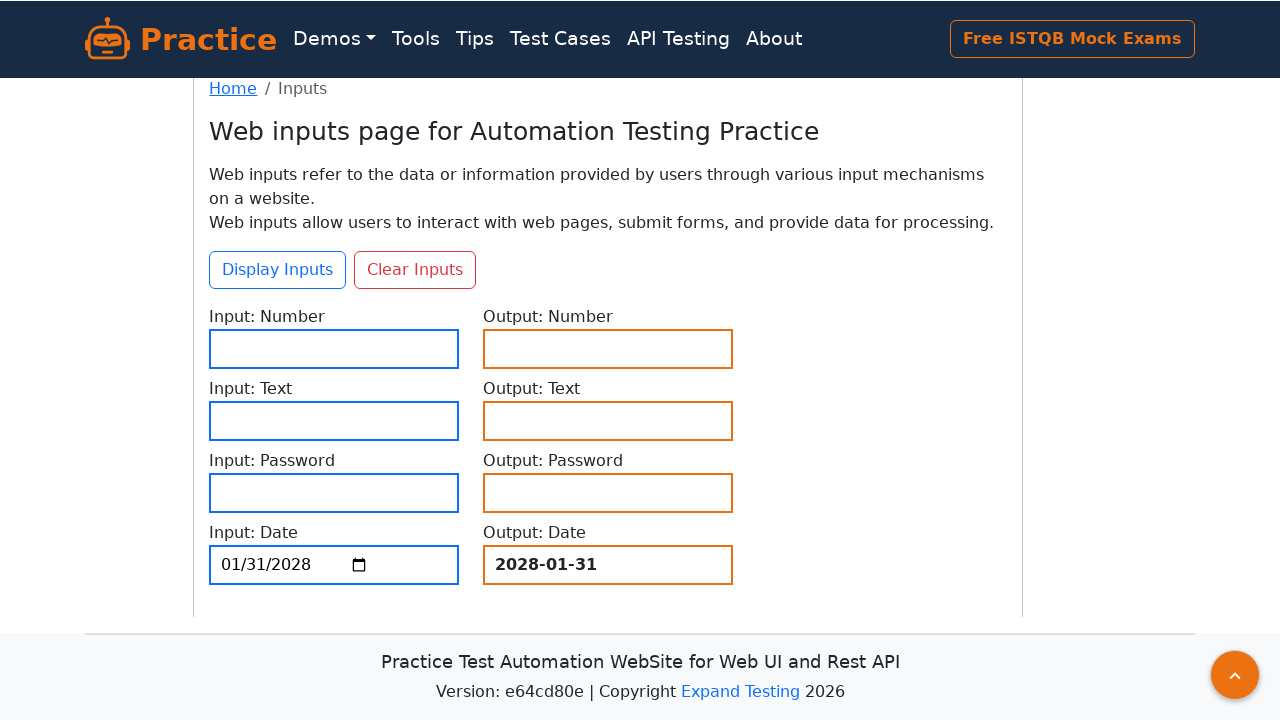

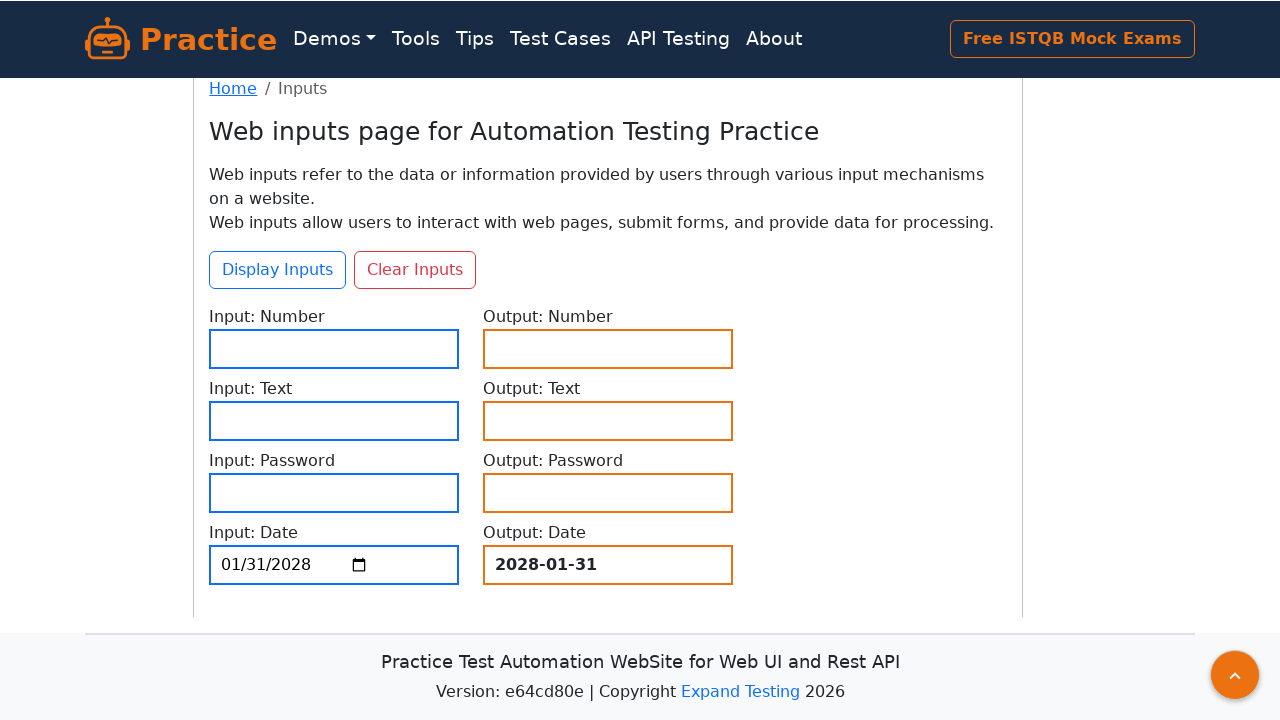